Tests a form submission by filling in name, age, selecting an option from dropdown, checking coding checkbox, selecting female radio button, and clicking generate button to trigger an alert

Starting URL: https://claruswaysda.github.io/ActionsForm.html

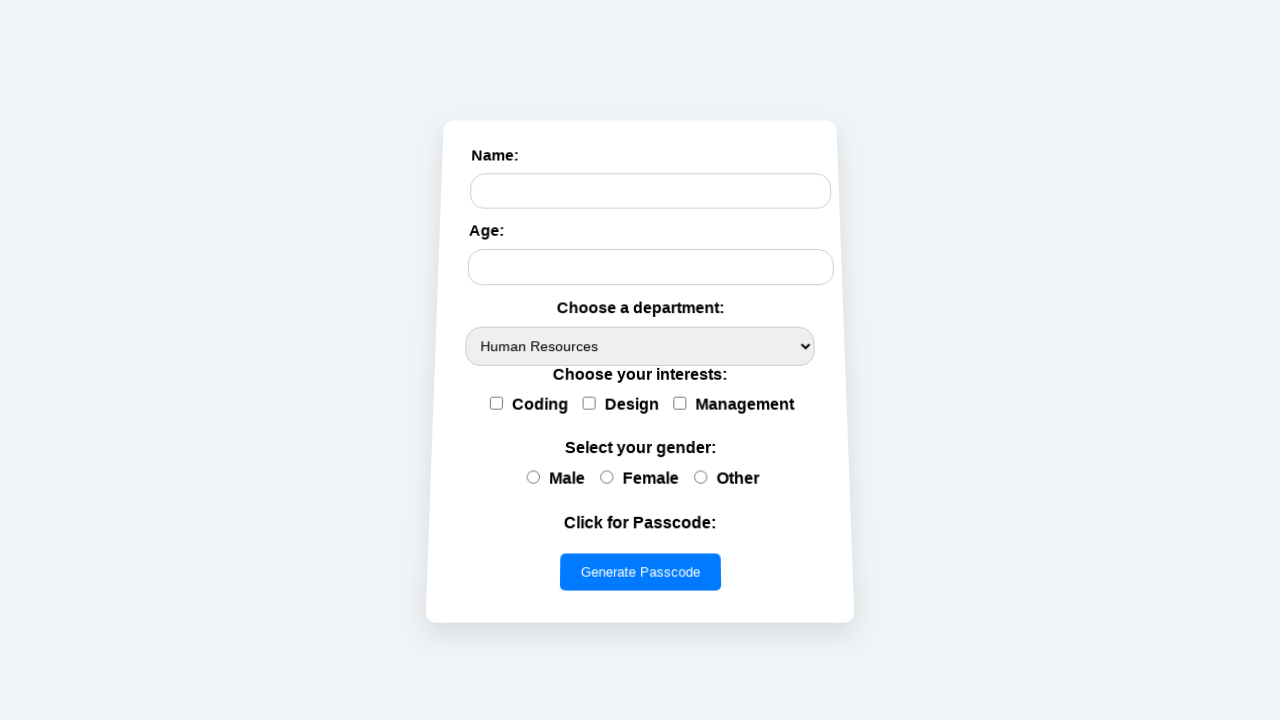

Filled name field with 'Rahaf' on #name
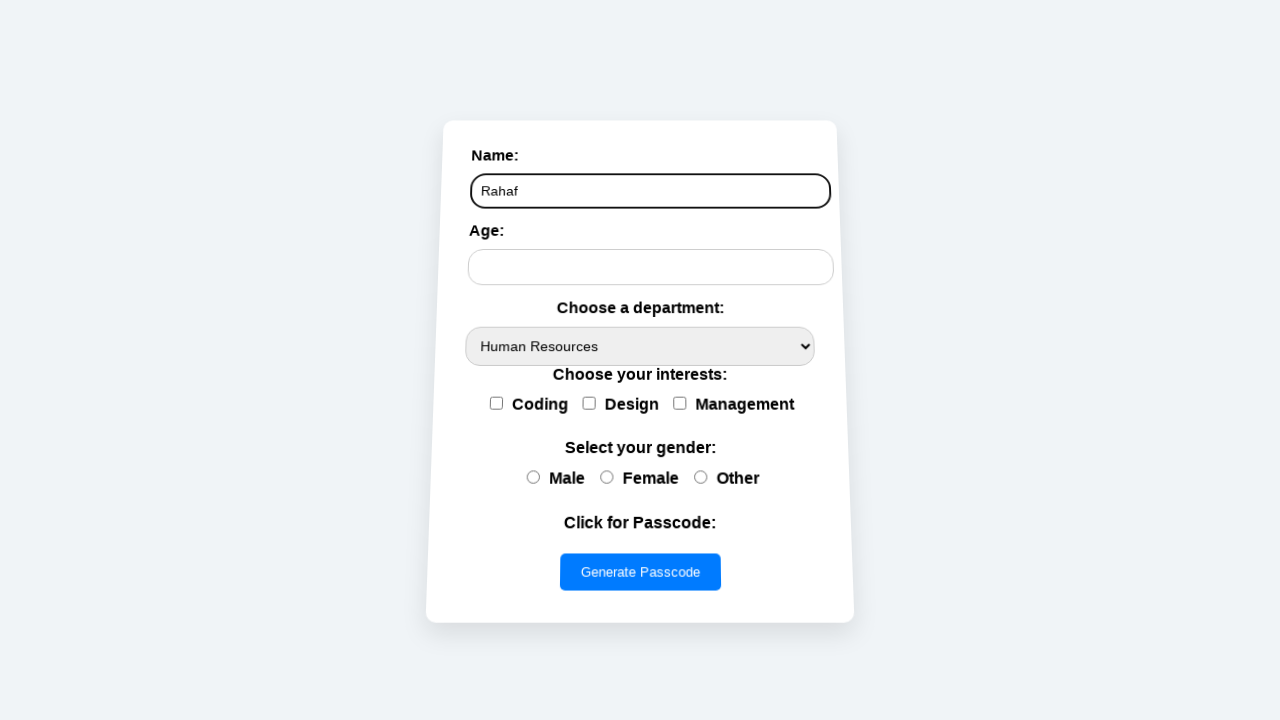

Filled age field with '23' on #age
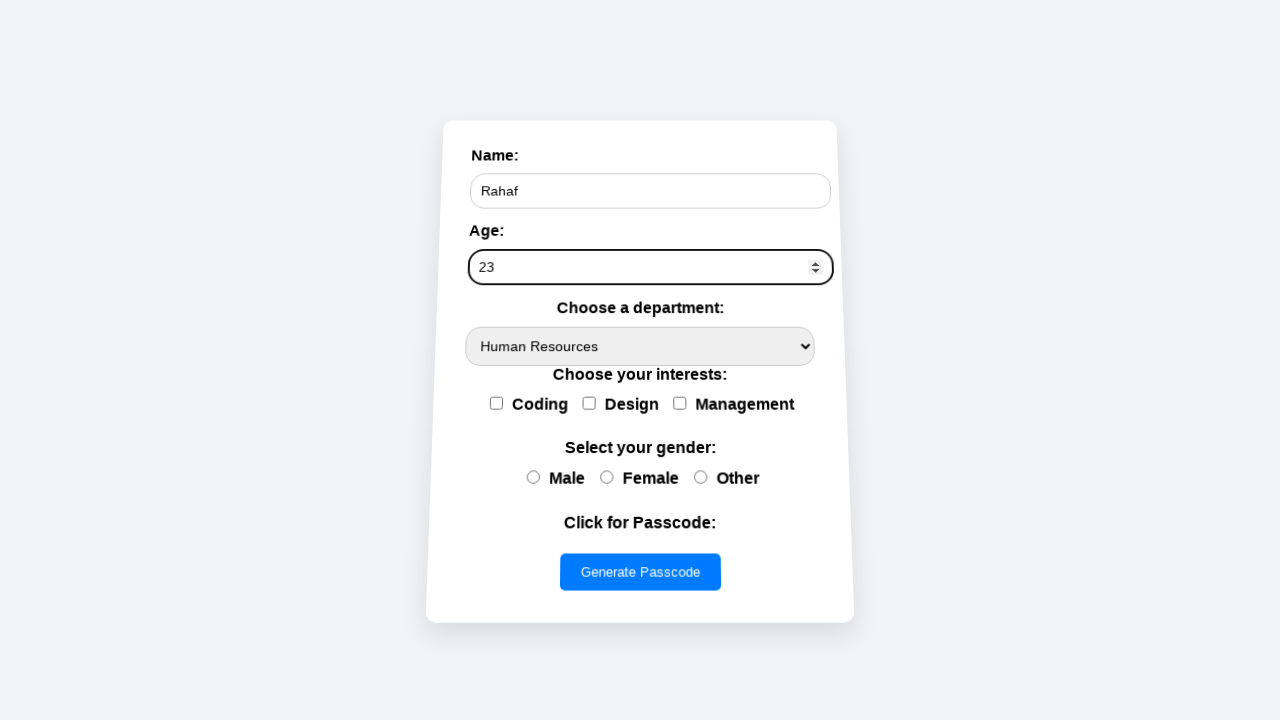

Selected 'it' option from dropdown on #options
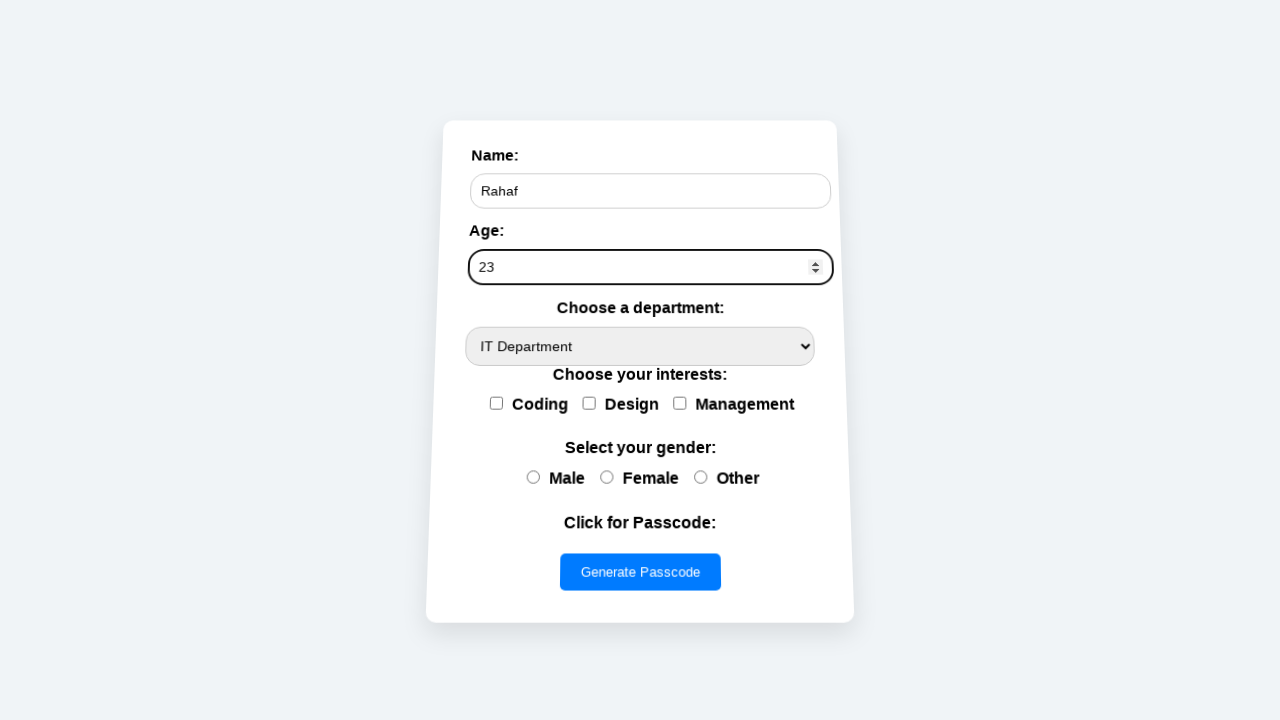

Checked coding checkbox at (496, 403) on input[value='coding']
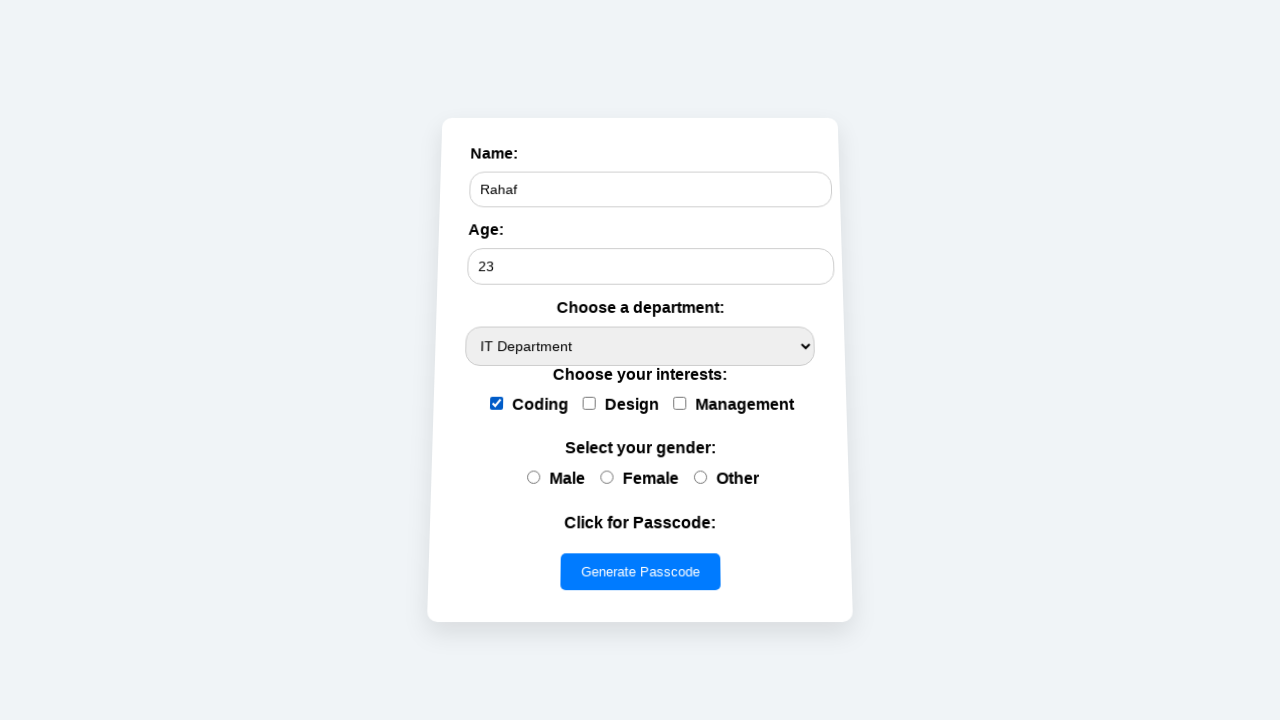

Selected female radio button at (607, 476) on input[value='female']
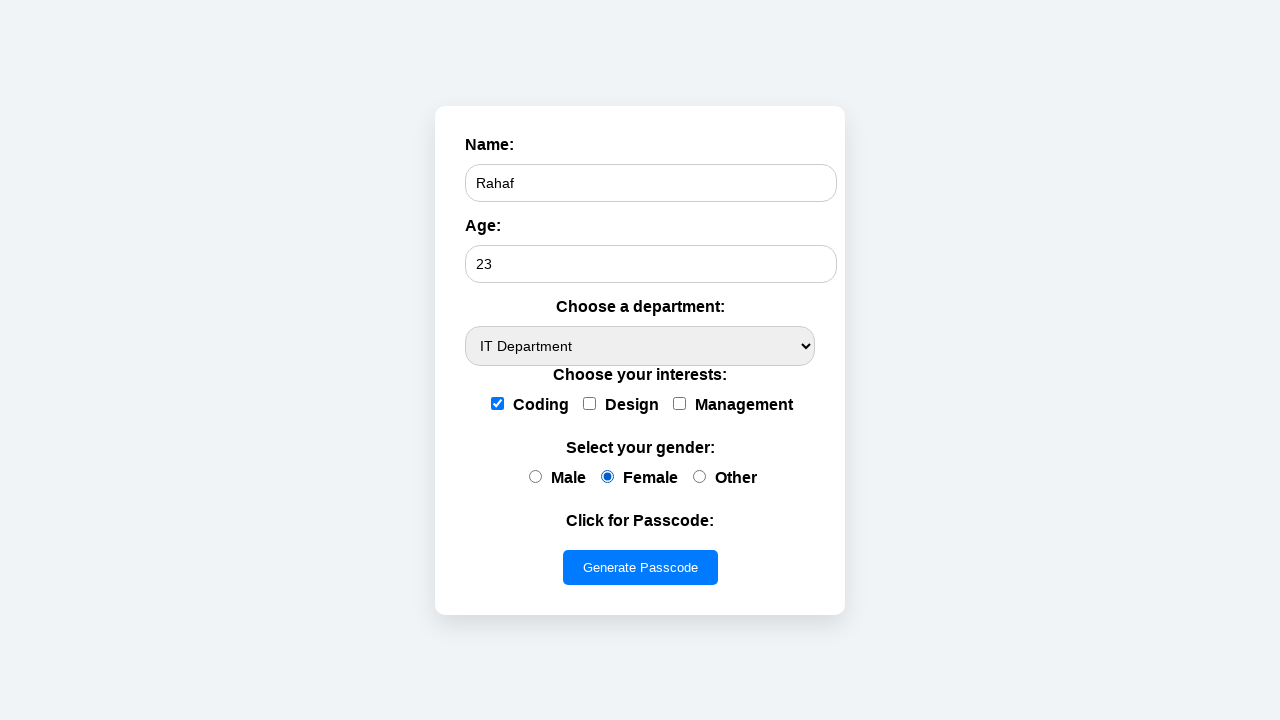

Clicked generate button to trigger alert at (640, 567) on button[type='button']
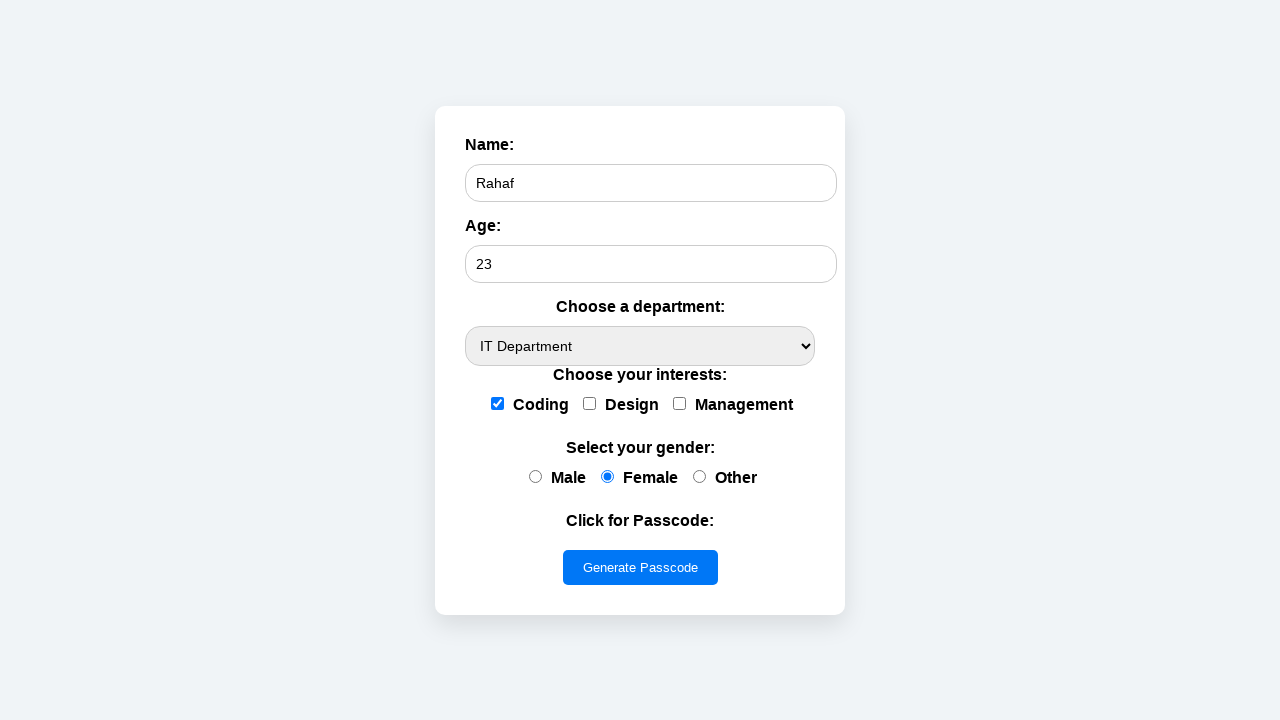

Alert dialog handler registered
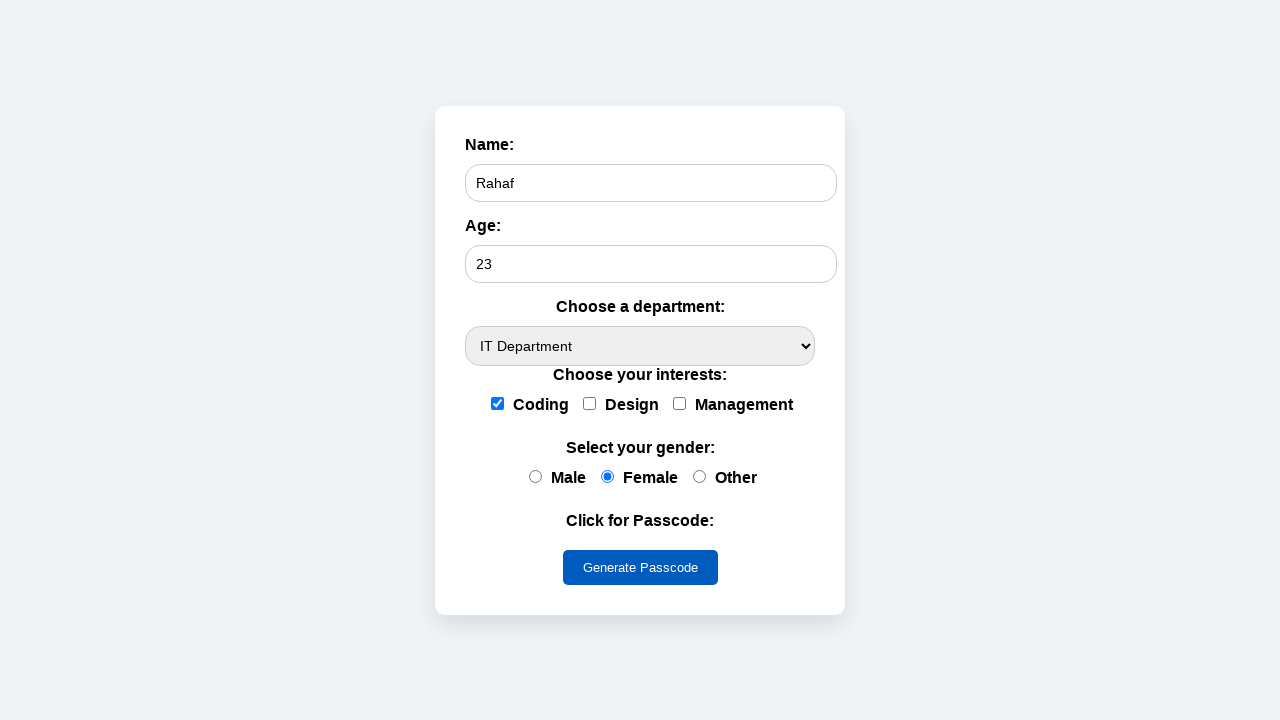

Waited 500ms for alert to appear
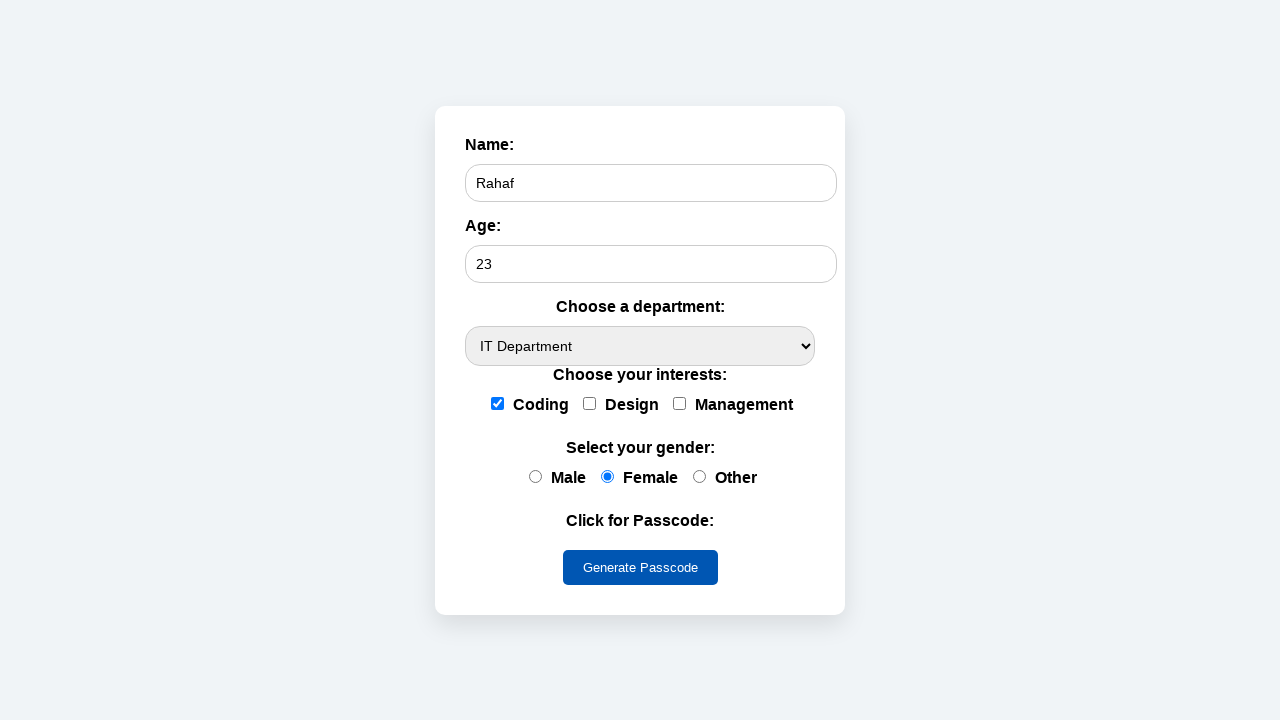

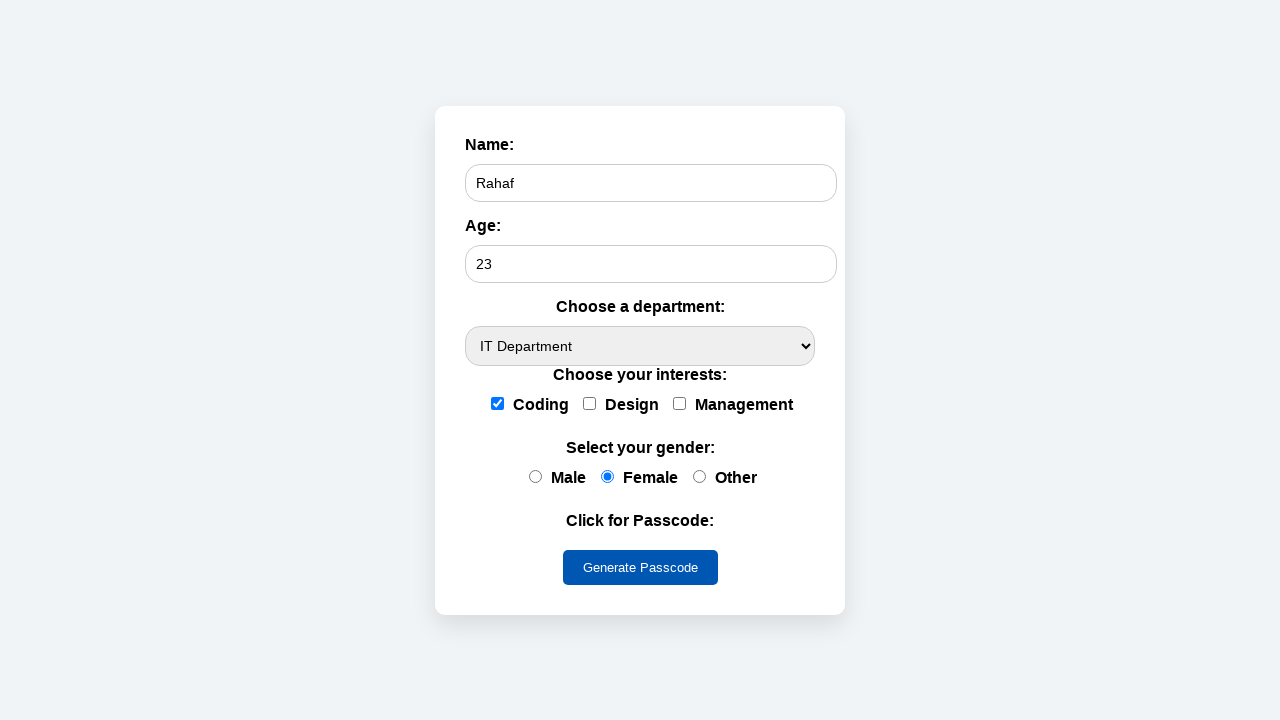